Fills out a form with email, password, and steps count, then submits it

Starting URL: https://cqpp-8gevrjwmd8c11305-1329246163.tcloudbaseapp.com/index.html

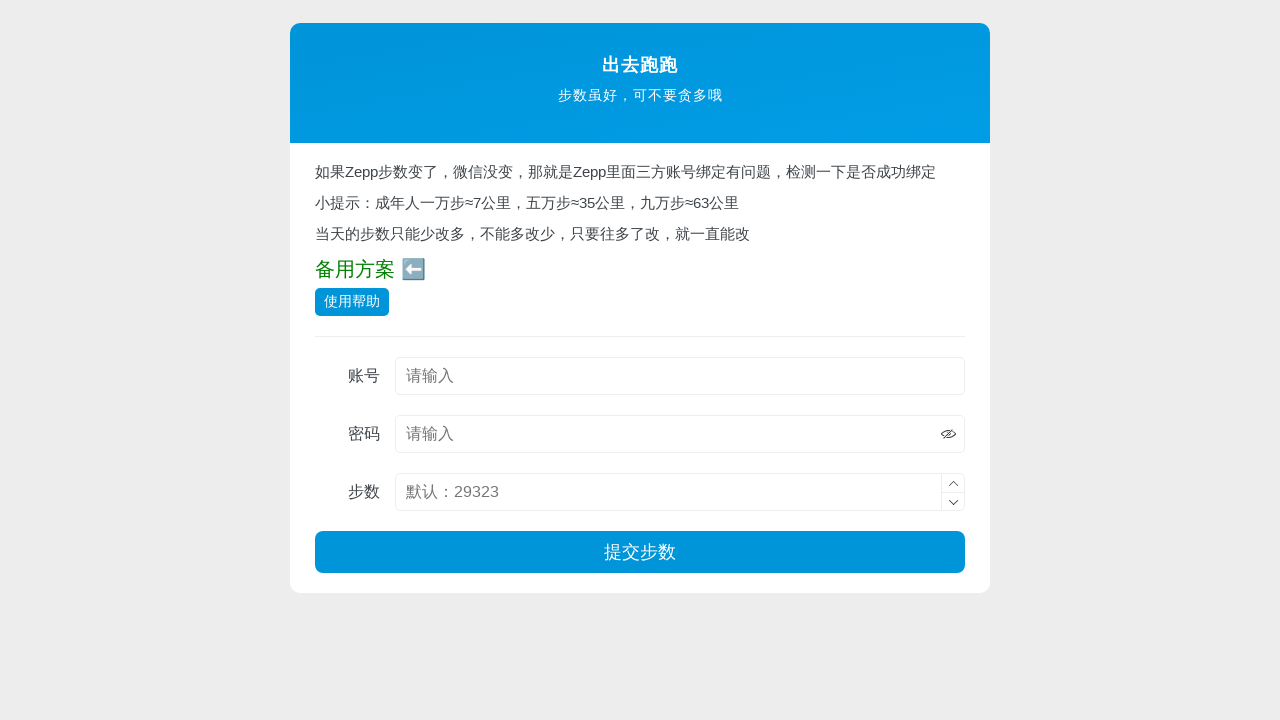

Filled email field with 'test15037@example.com' on #xmphone
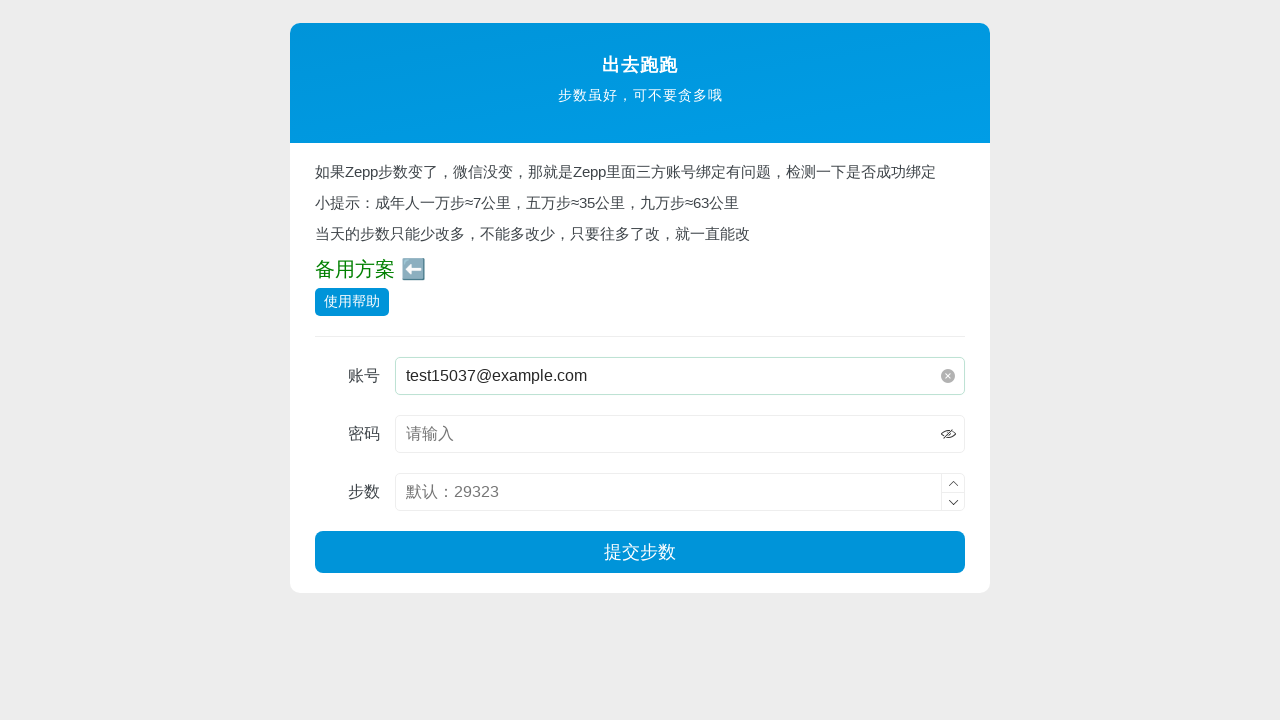

Filled password field with 'testpass2024' on #xmpwd
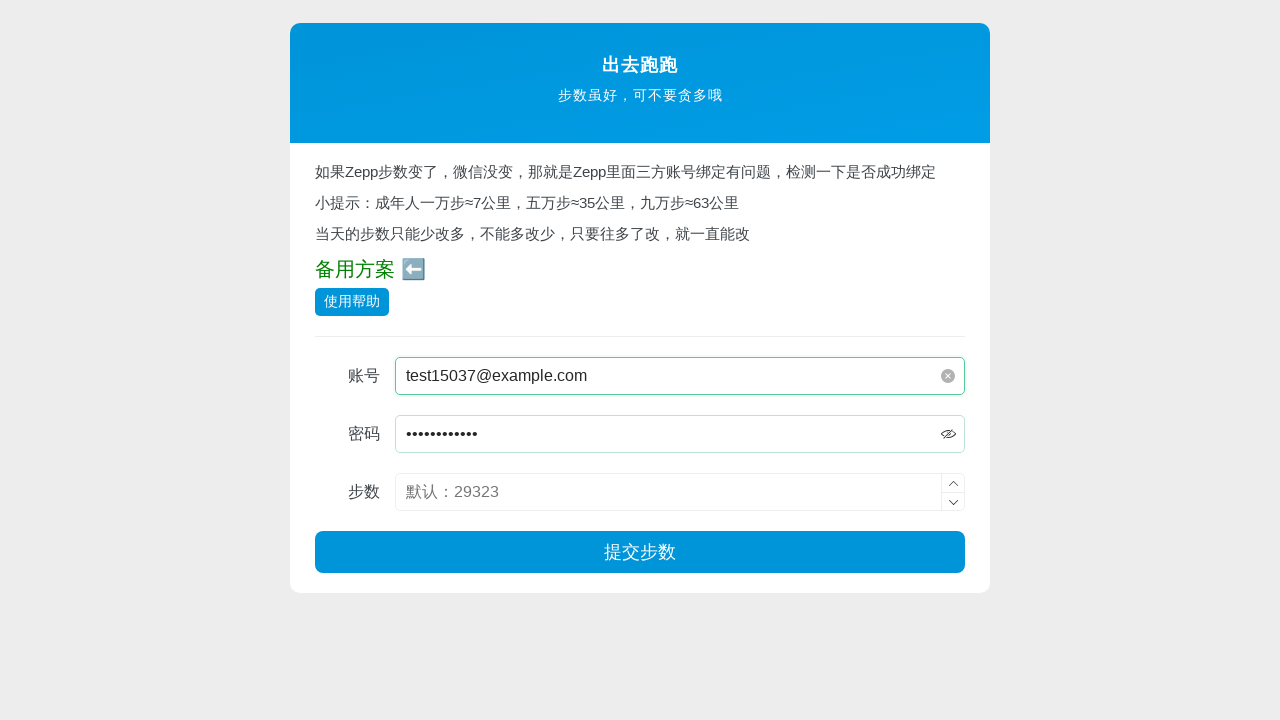

Cleared steps field on #steps
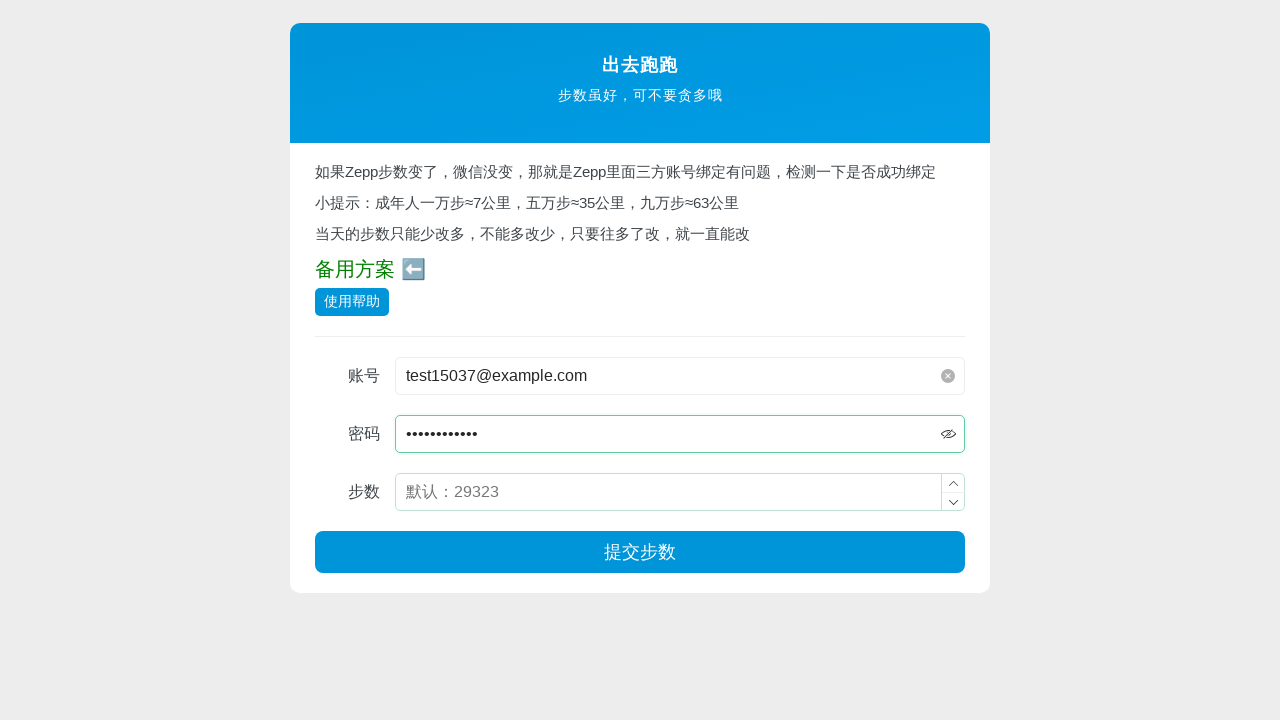

Filled steps field with random value '8041' on #steps
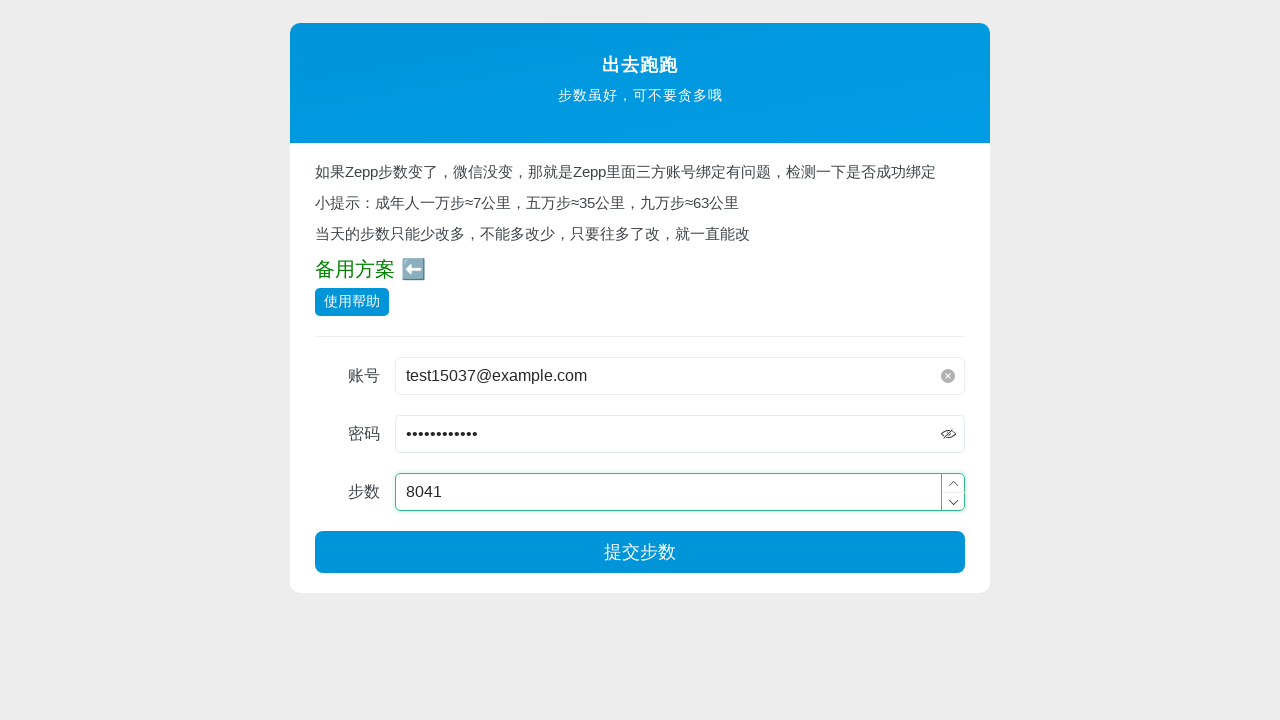

Clicked submit button to submit form at (640, 552) on .subButton
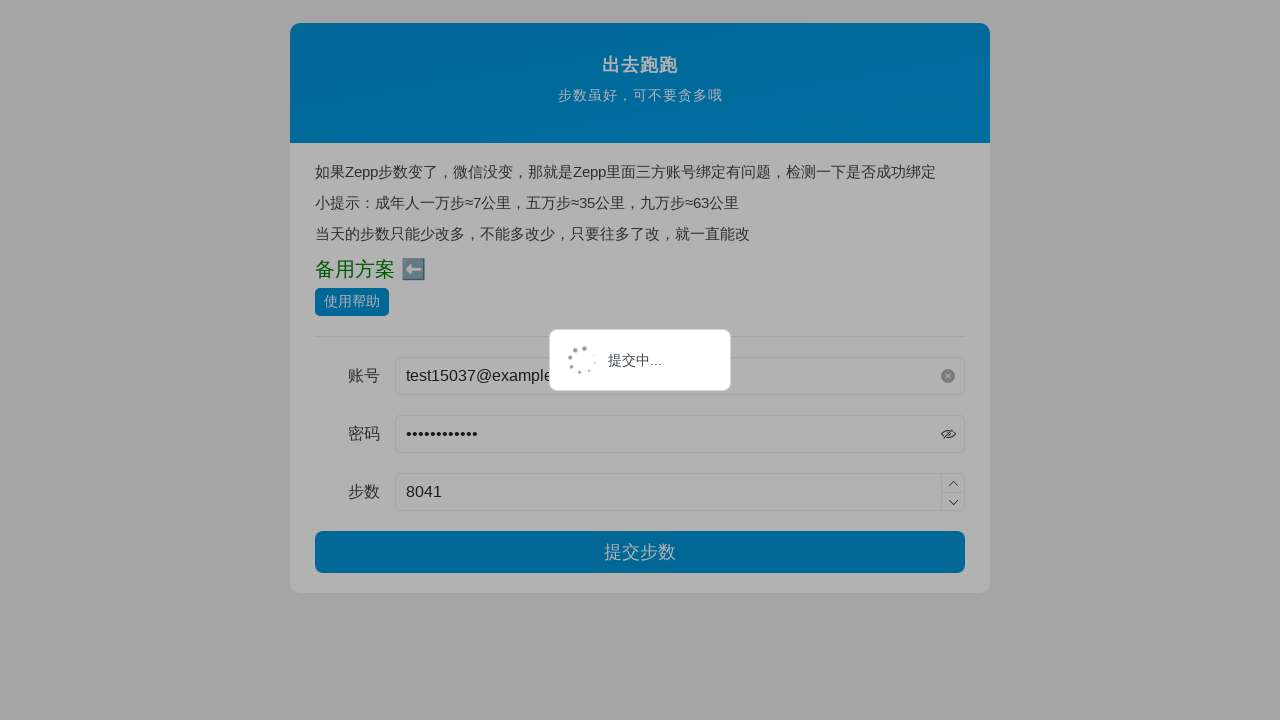

Waited 5 seconds for form submission to complete
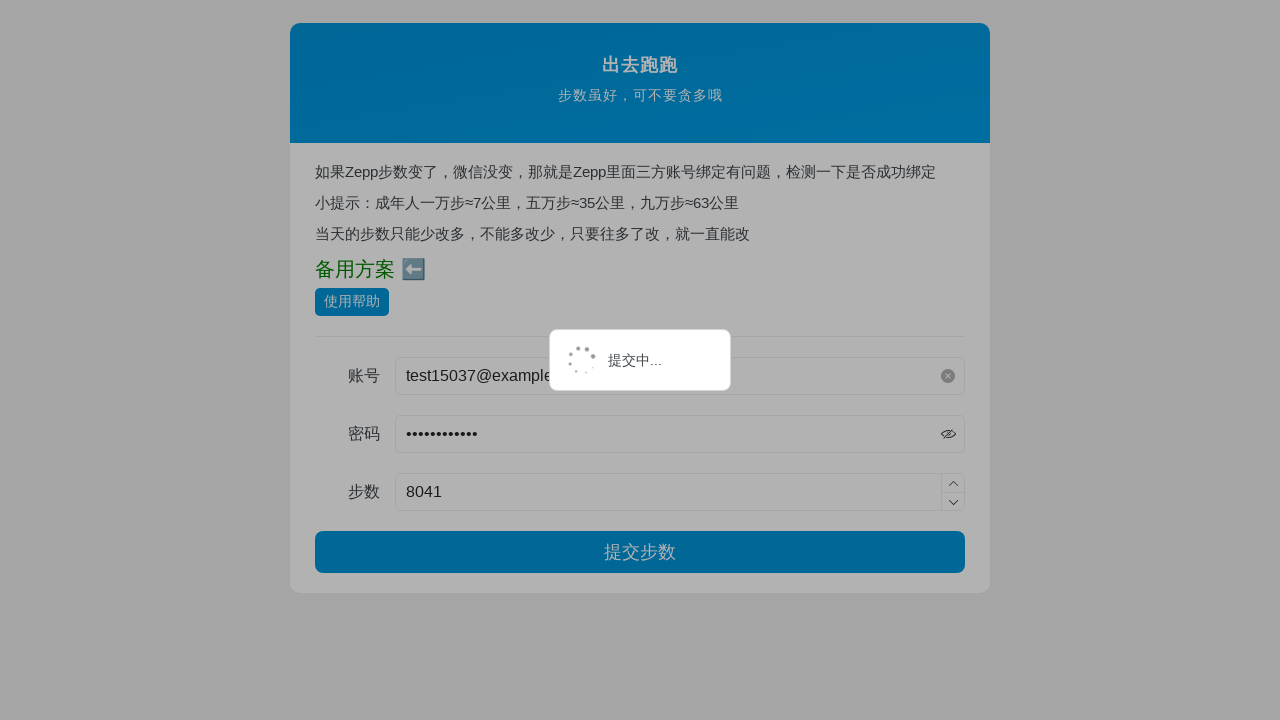

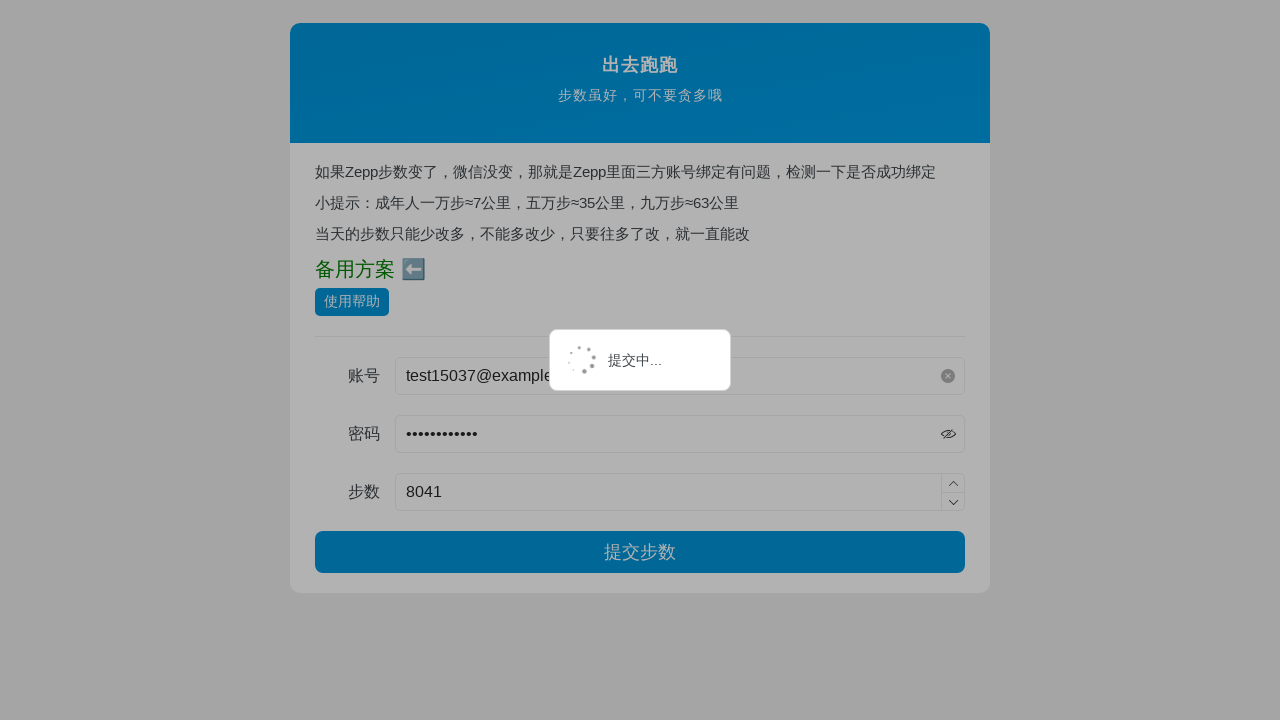